Navigates to juejin.cn tech blog, clicks on the first article in the entry list which opens in a new tab, then switches focus to the new tab and verifies the content loaded.

Starting URL: https://juejin.cn/

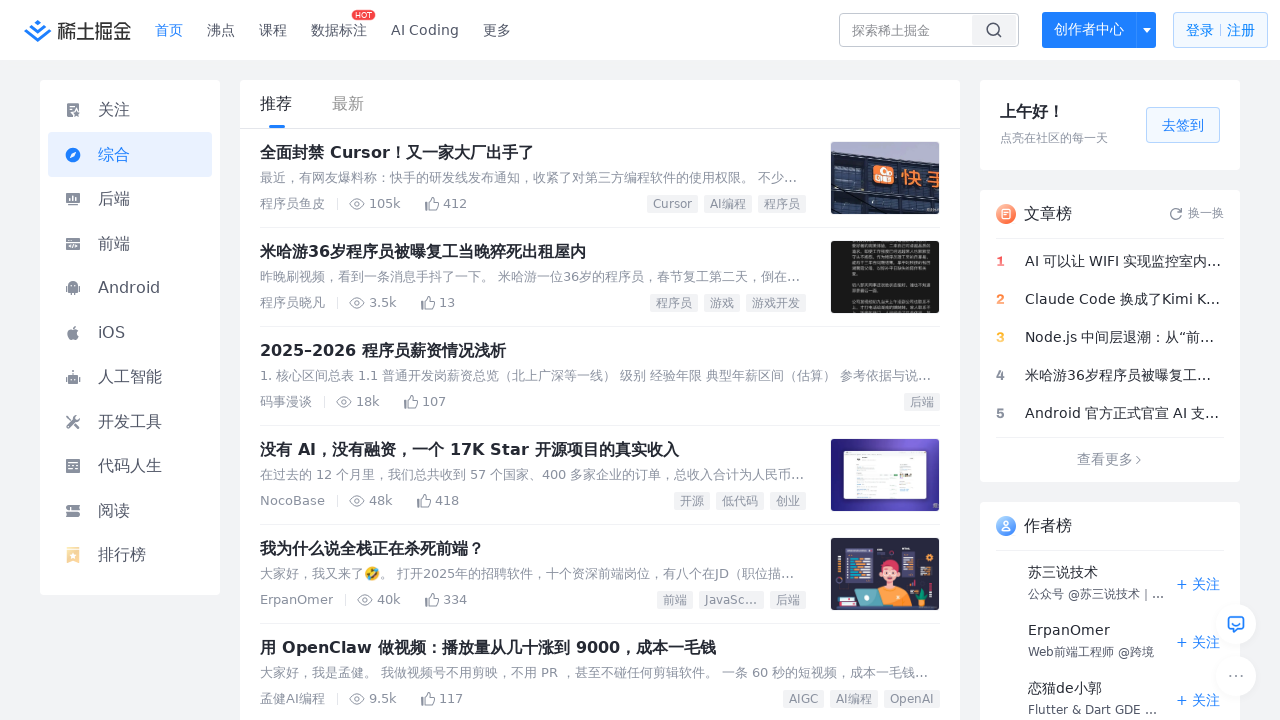

Article list loaded on juejin.cn
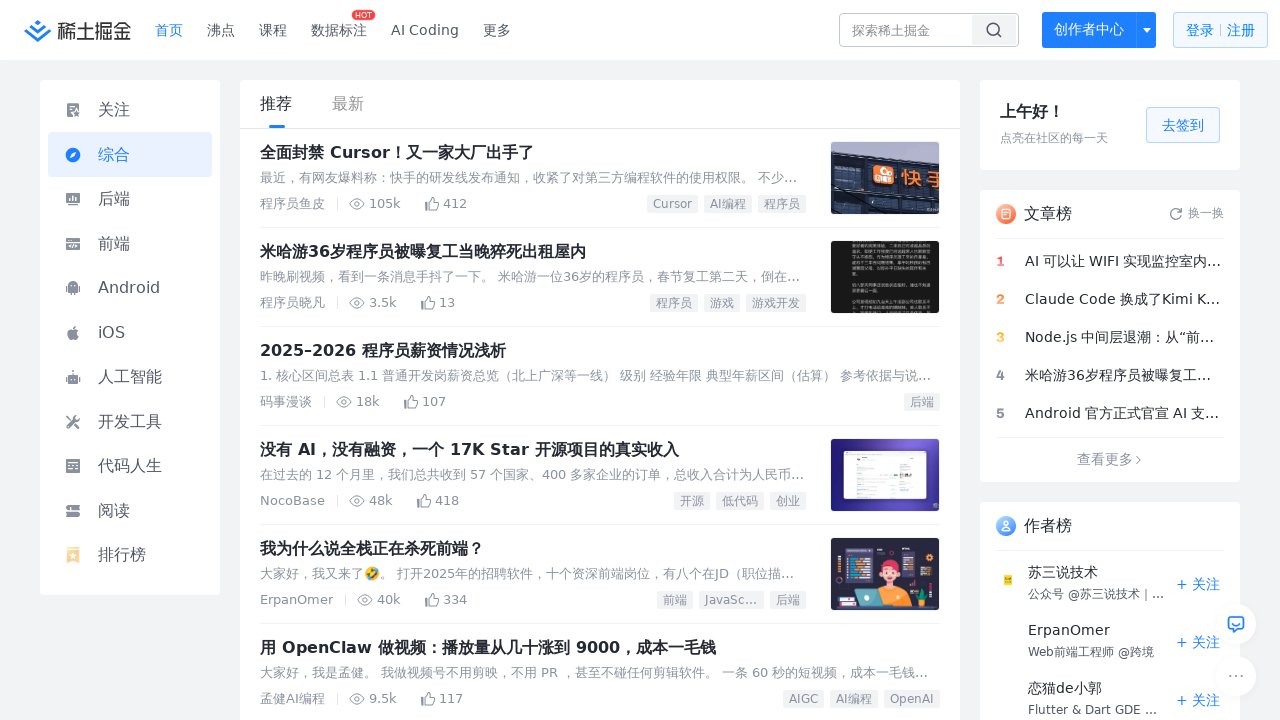

Clicked first article in the entry list, new tab opened at (600, 178) on xpath=//div[@class="entry-list list"]/li[1]
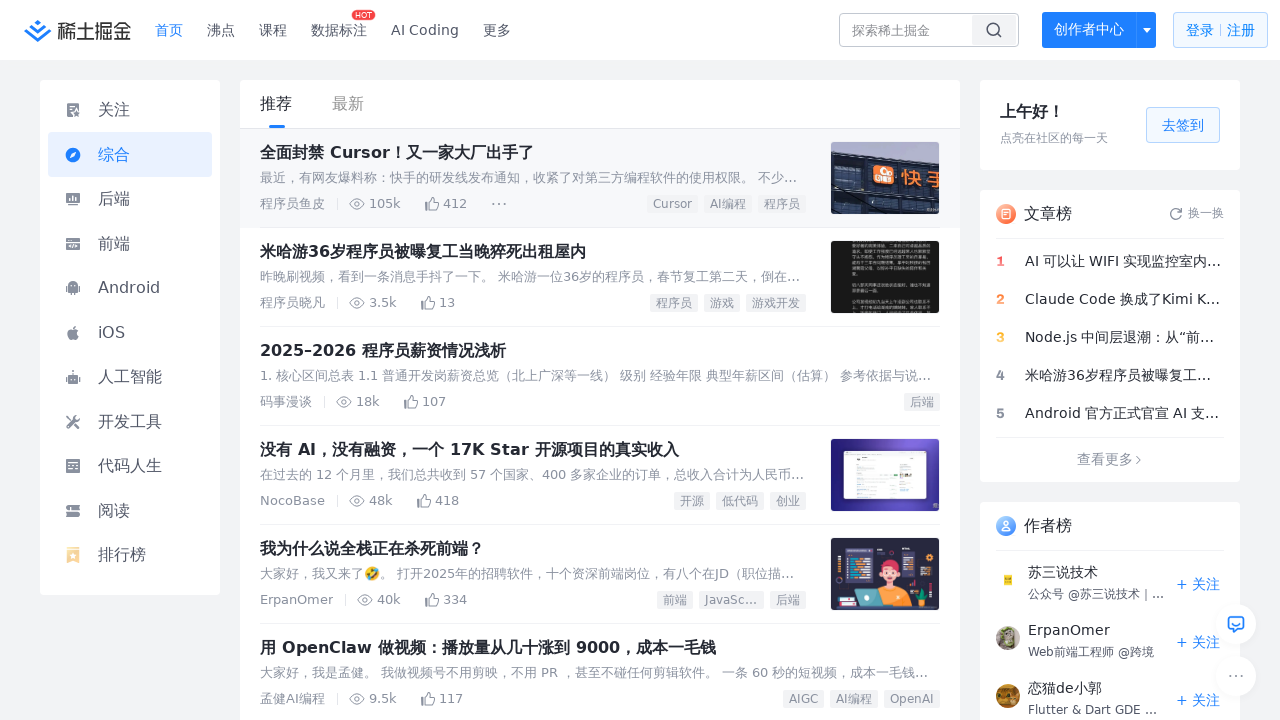

New tab DOM content loaded
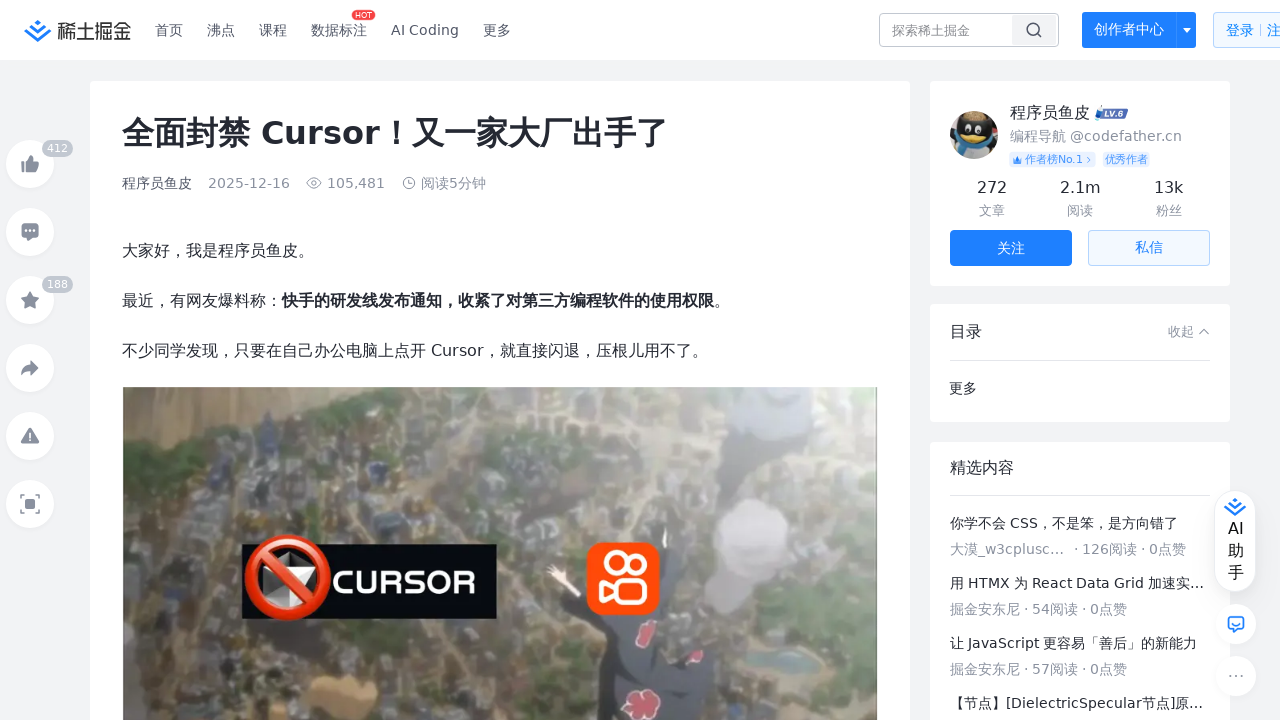

Article content verified and loaded on new tab
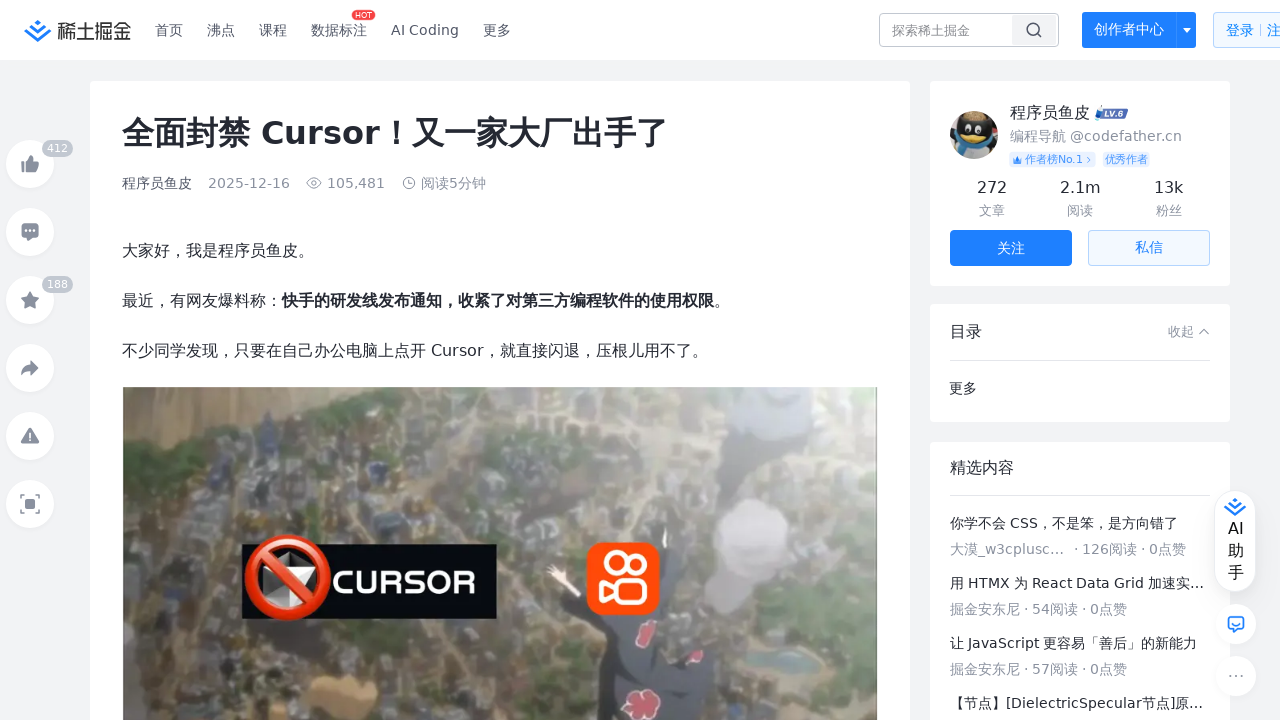

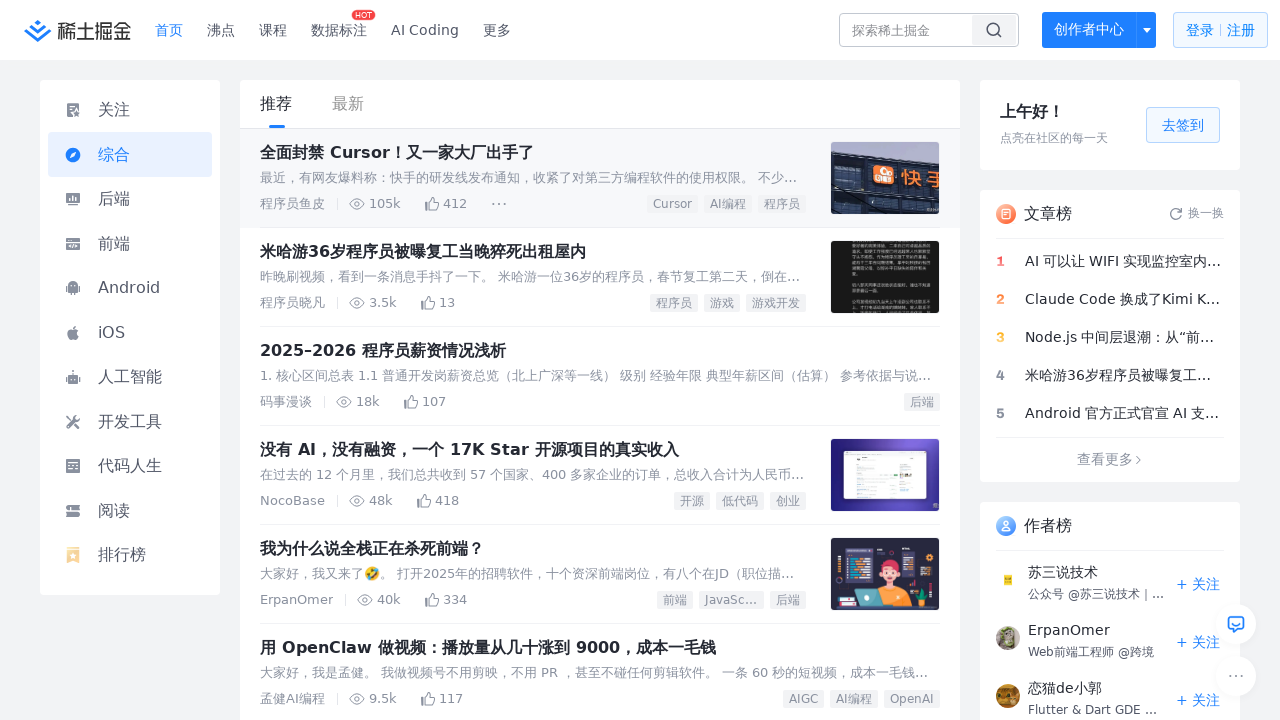